Tests dropdown selection functionality by selecting options using different methods (visible text, value, and index)

Starting URL: https://the-internet.herokuapp.com/dropdown

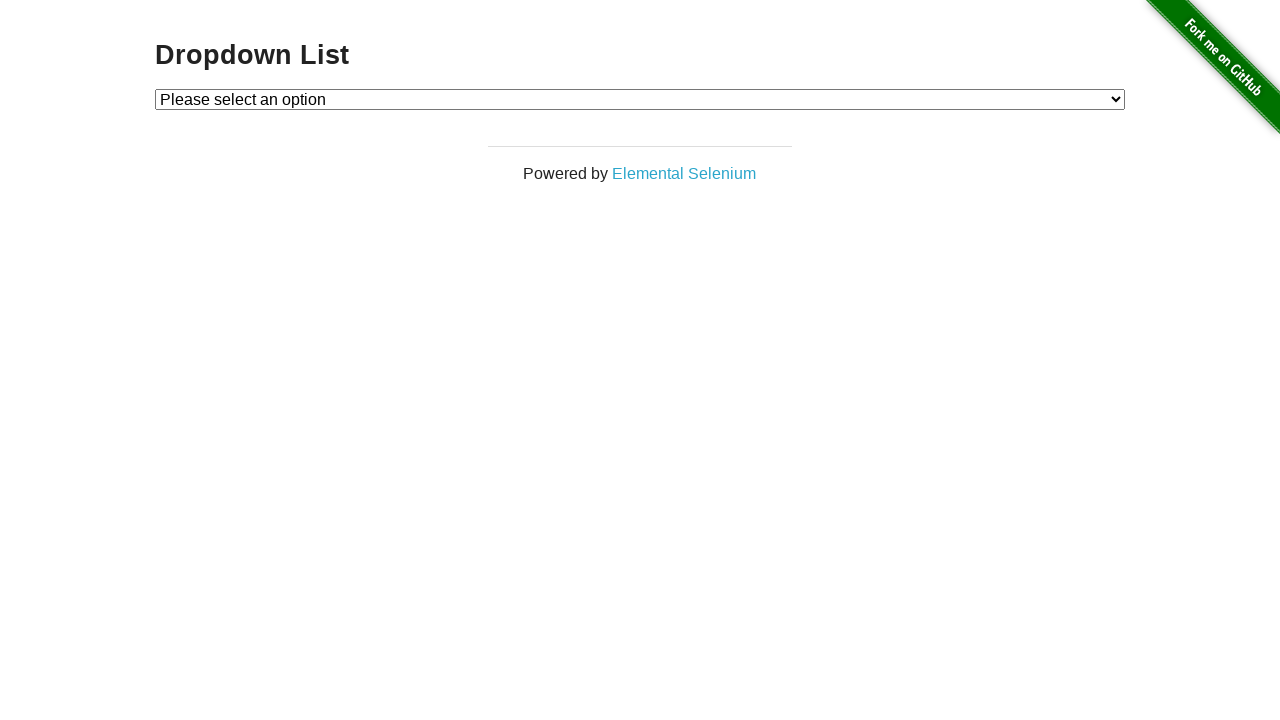

Located dropdown element with id 'dropdown'
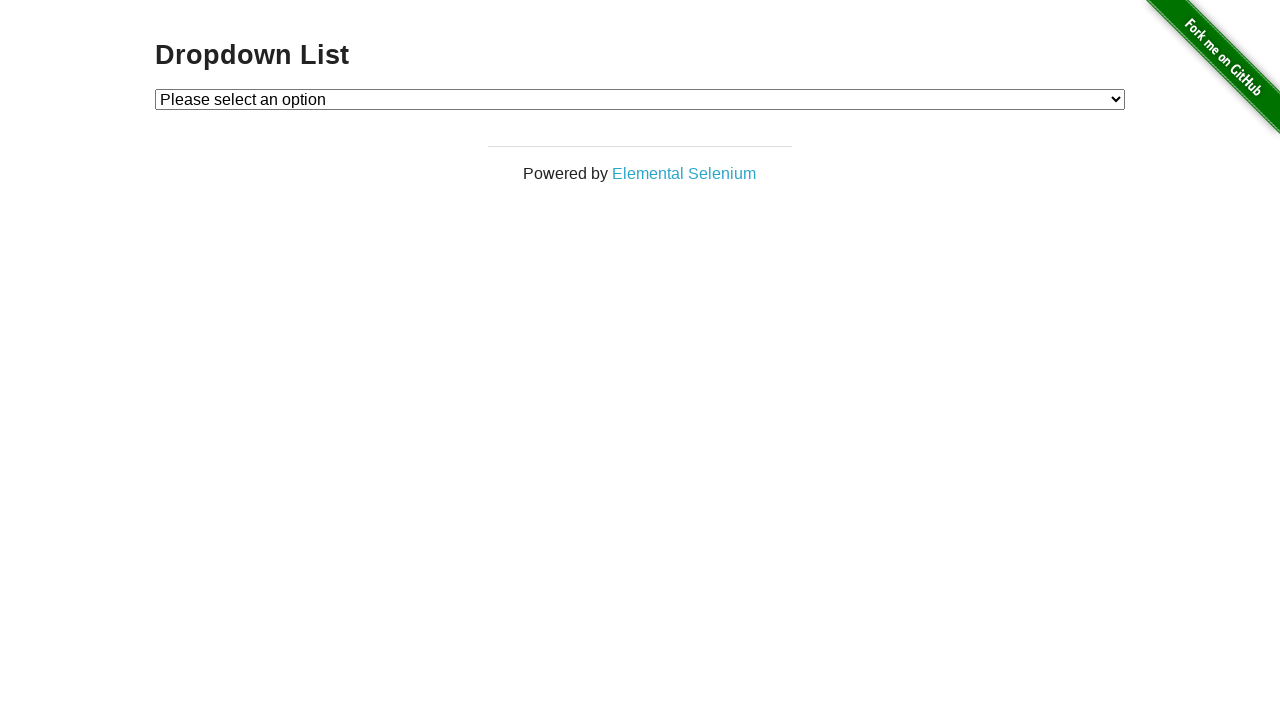

Selected 'Option 1' from dropdown using visible text on #dropdown
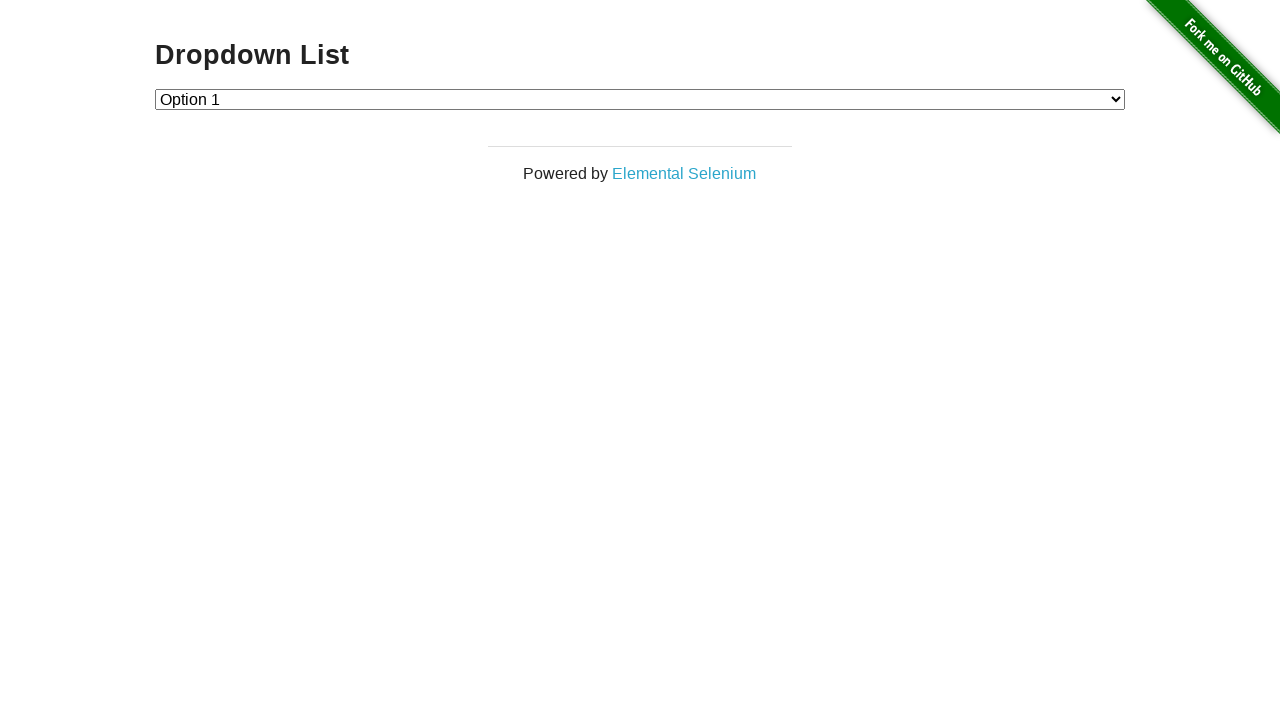

Verified that 'Option 1' is selected
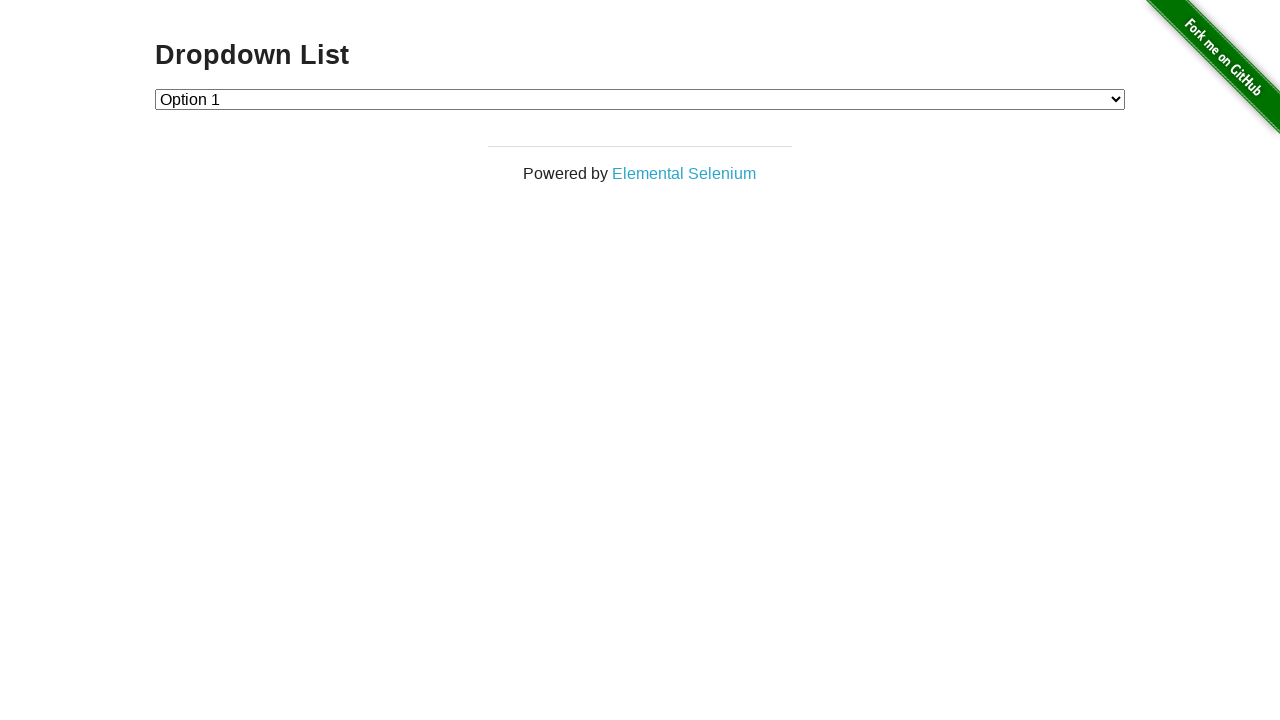

Selected option with value '2' from dropdown on #dropdown
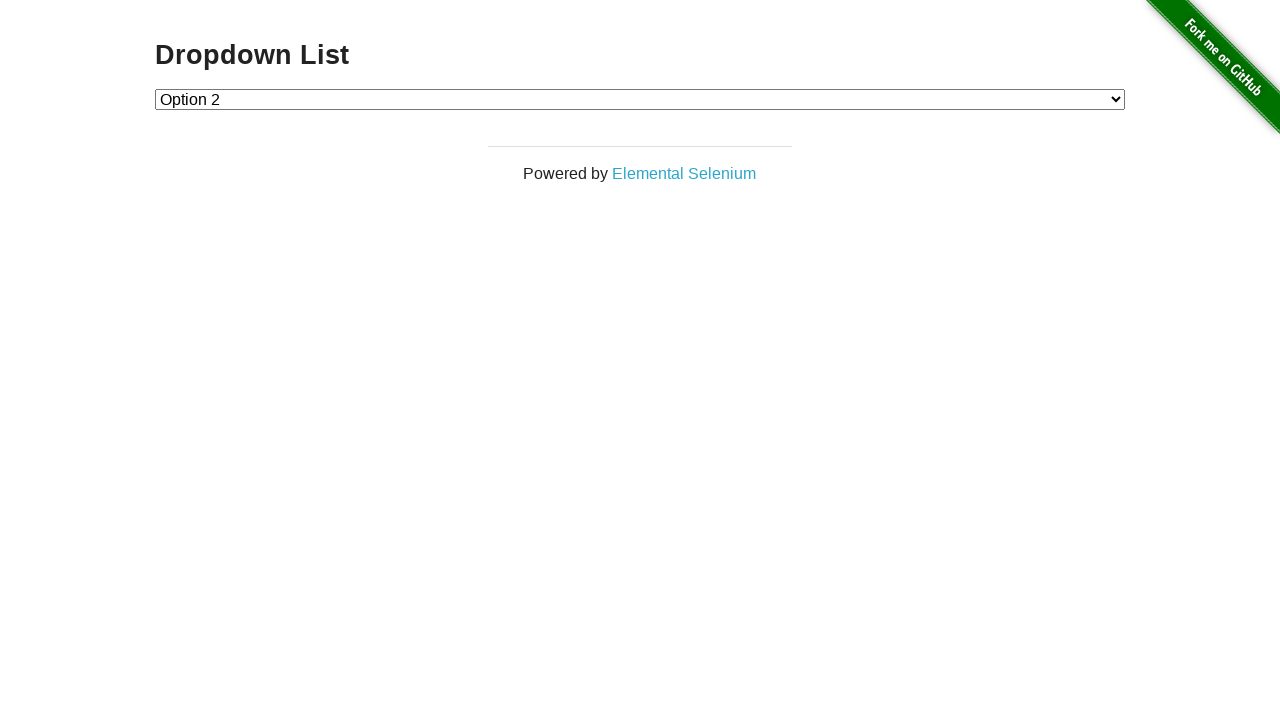

Verified that 'Option 2' is selected
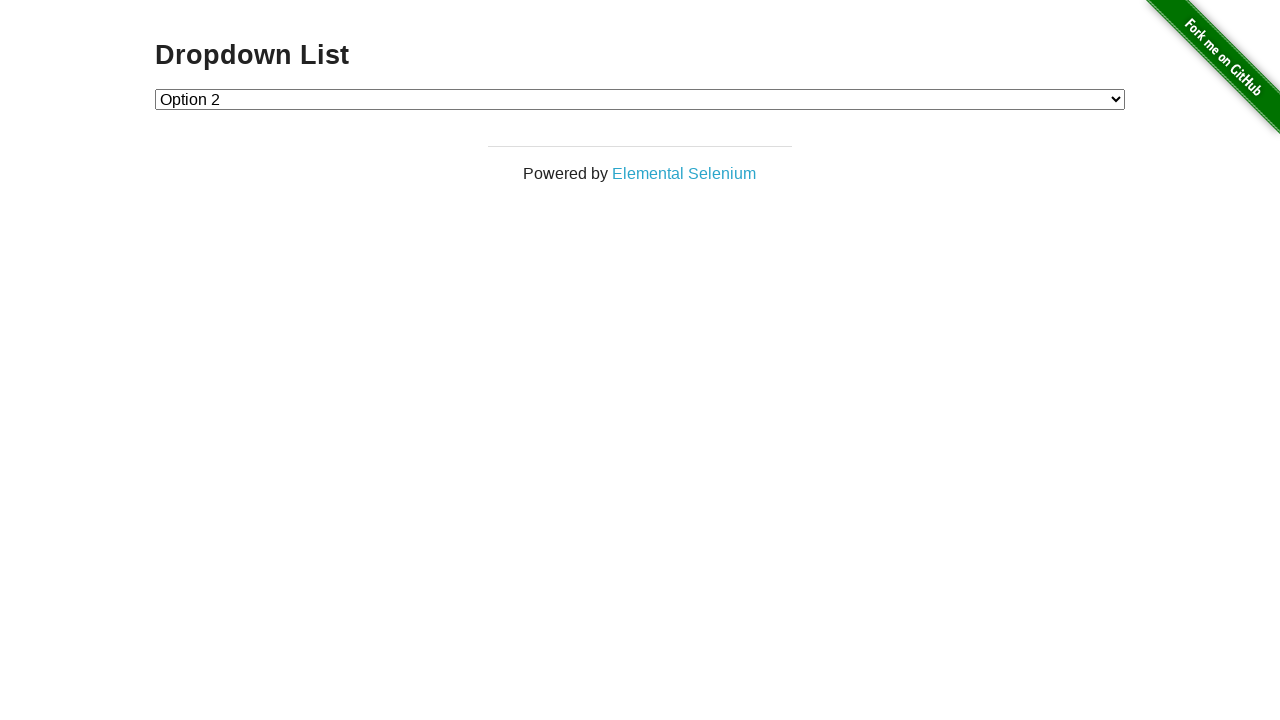

Selected option at index 1 from dropdown on #dropdown
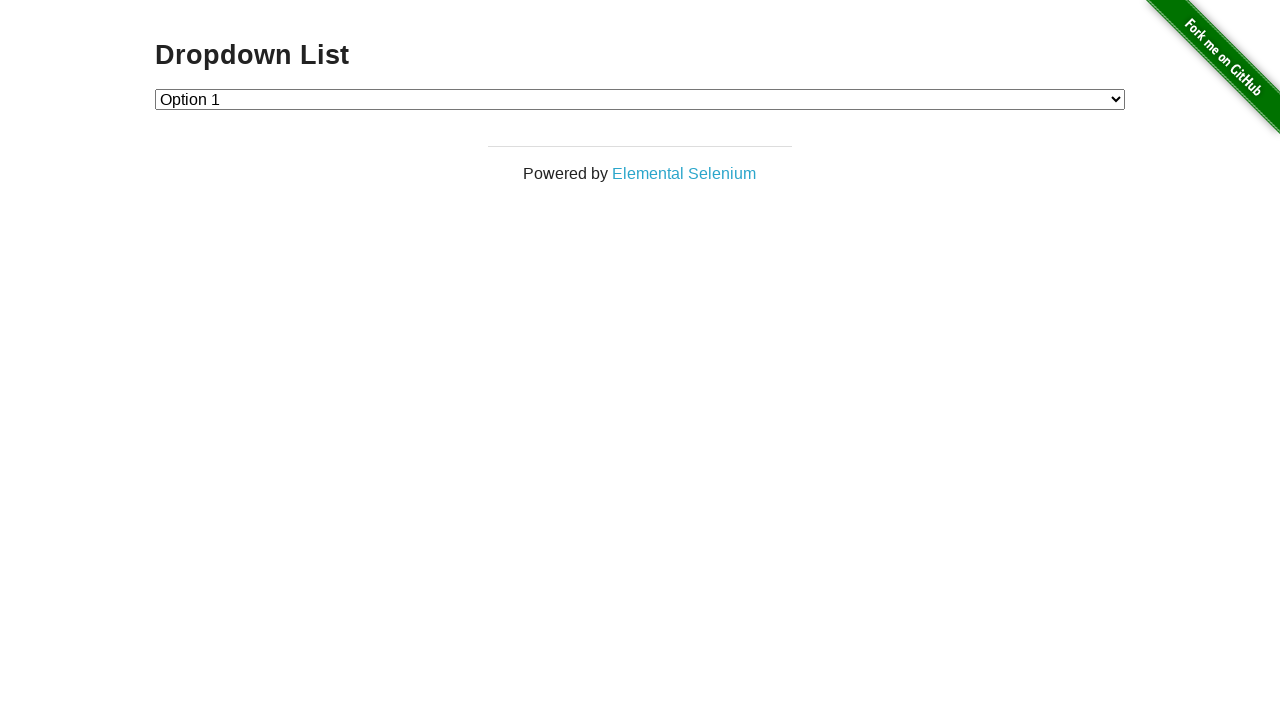

Verified that 'Option 1' is selected after index-based selection
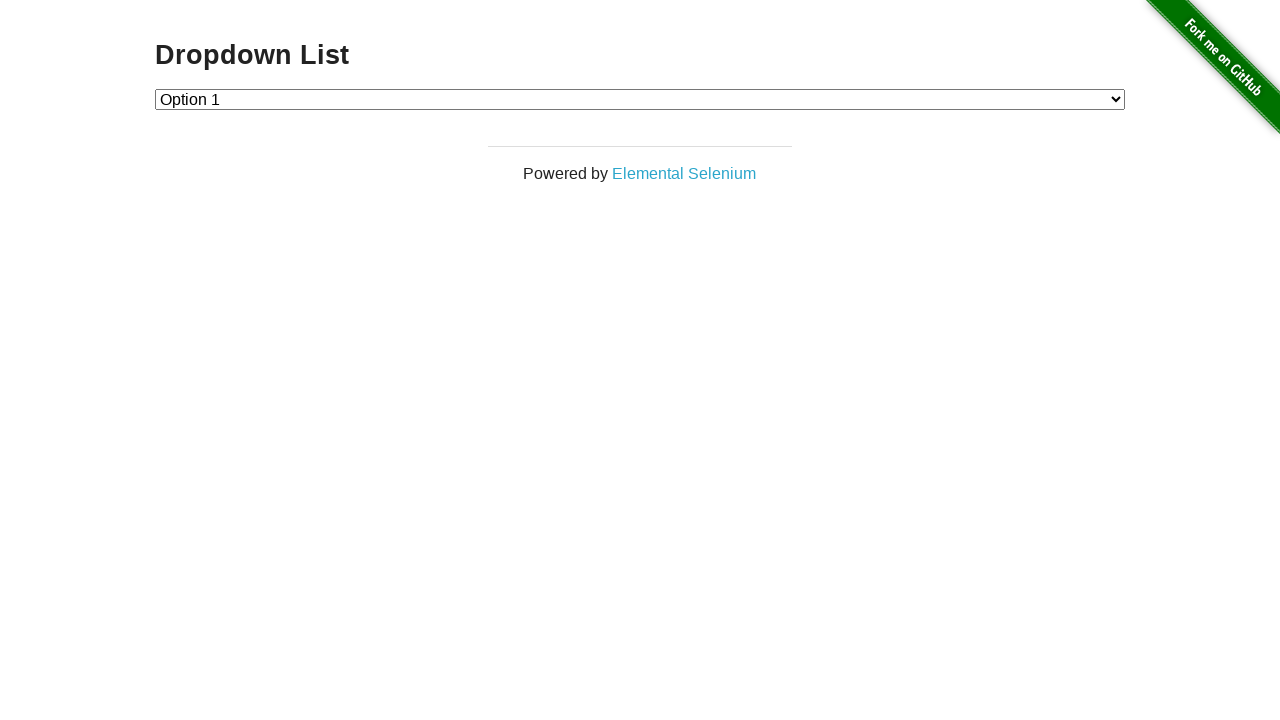

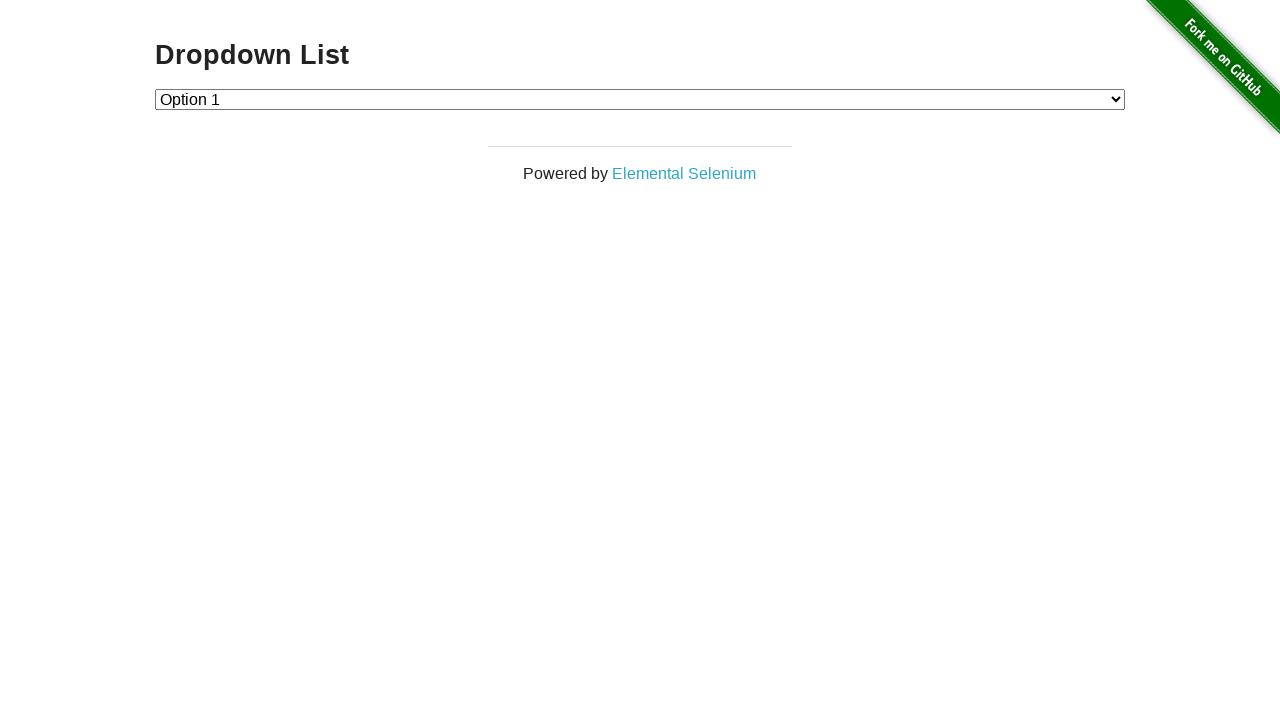